Tests form editing functionality on LetCode's edit page by filling text fields, appending text, reading element attributes, and clearing fields using keyboard navigation.

Starting URL: https://letcode.in/edit

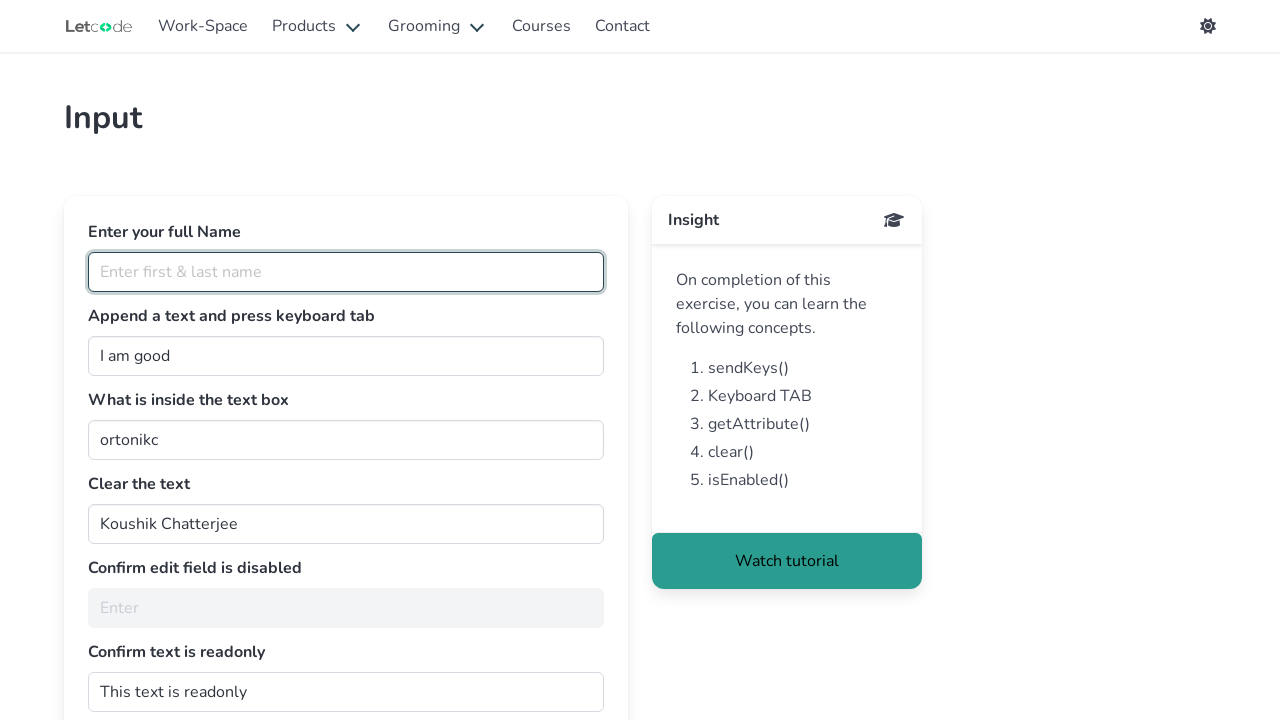

Filled full name field with 'John Smith' on #fullName
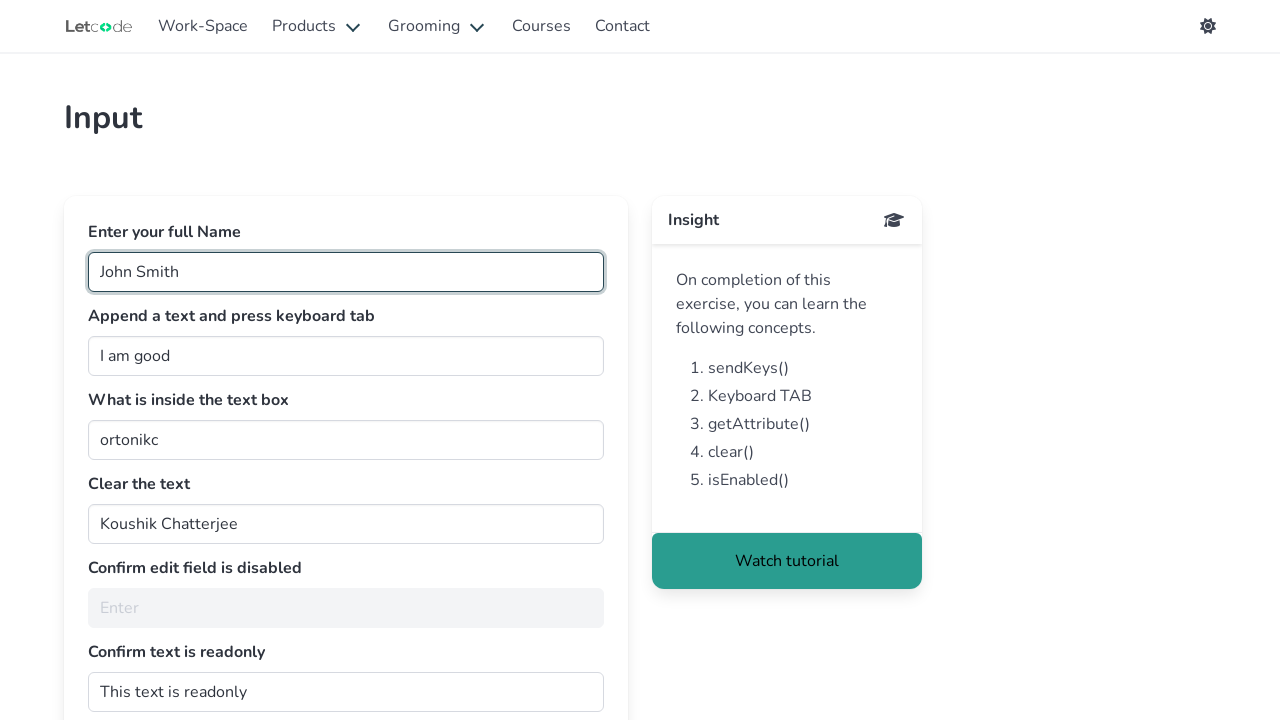

Pressed TAB to move to next field on #fullName
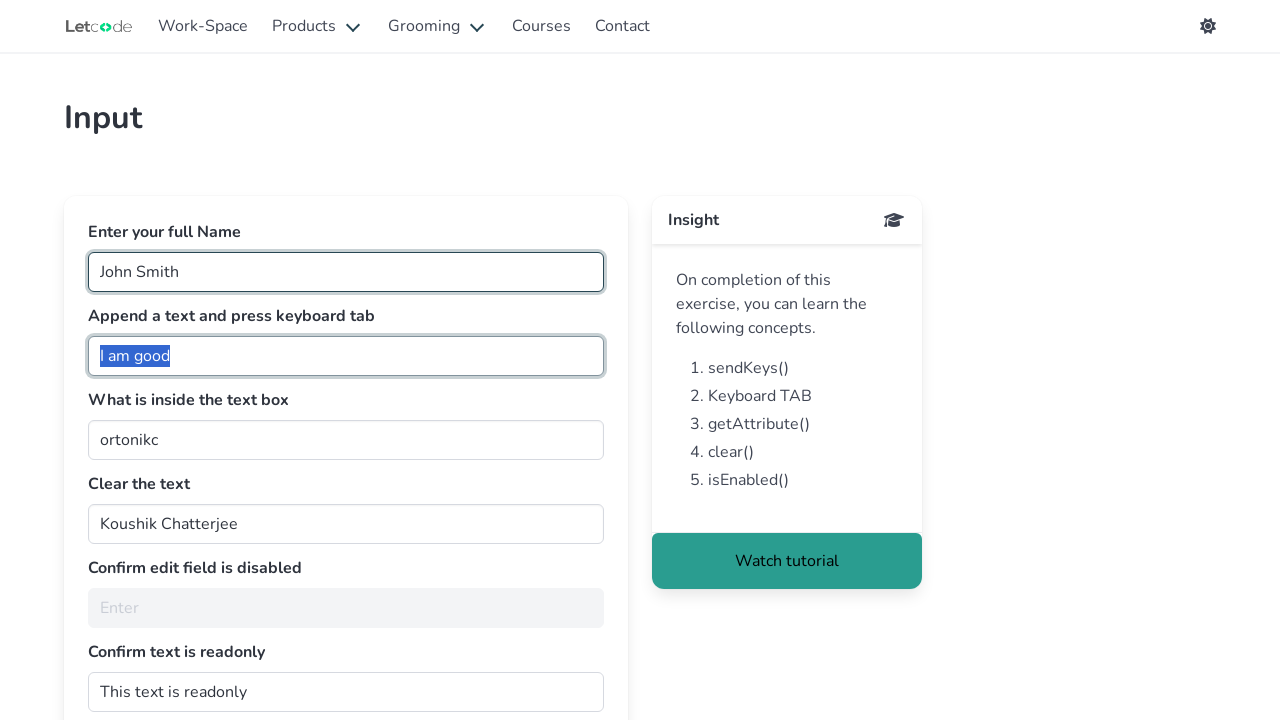

Navigated to end of append field using ArrowRight on #join.input
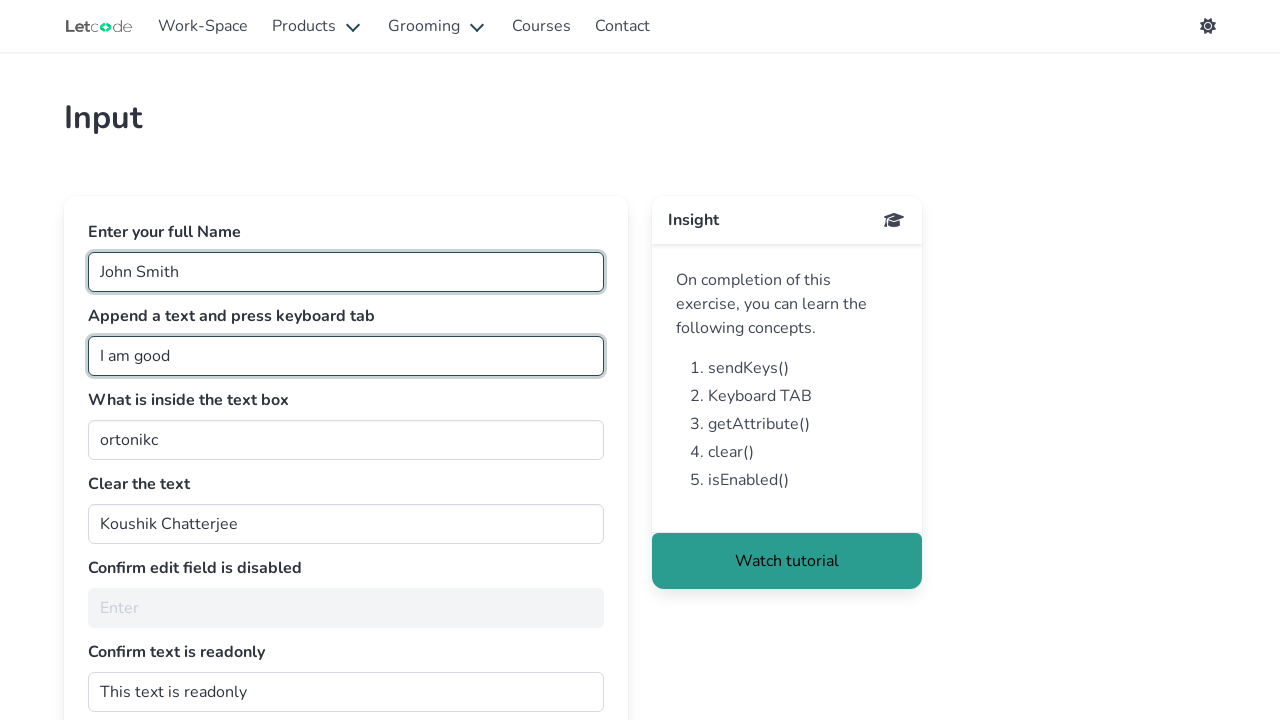

Appended ' additional text' to the field on #join.input
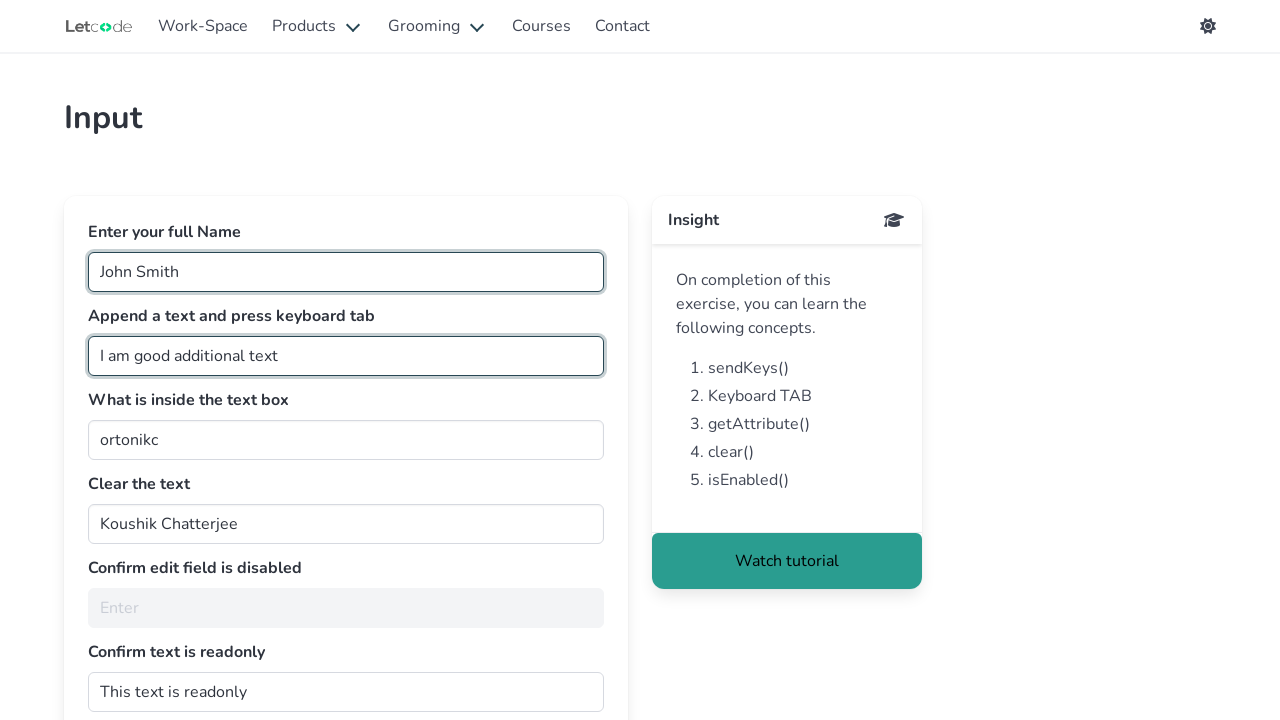

Pressed TAB to move to next field on #join.input
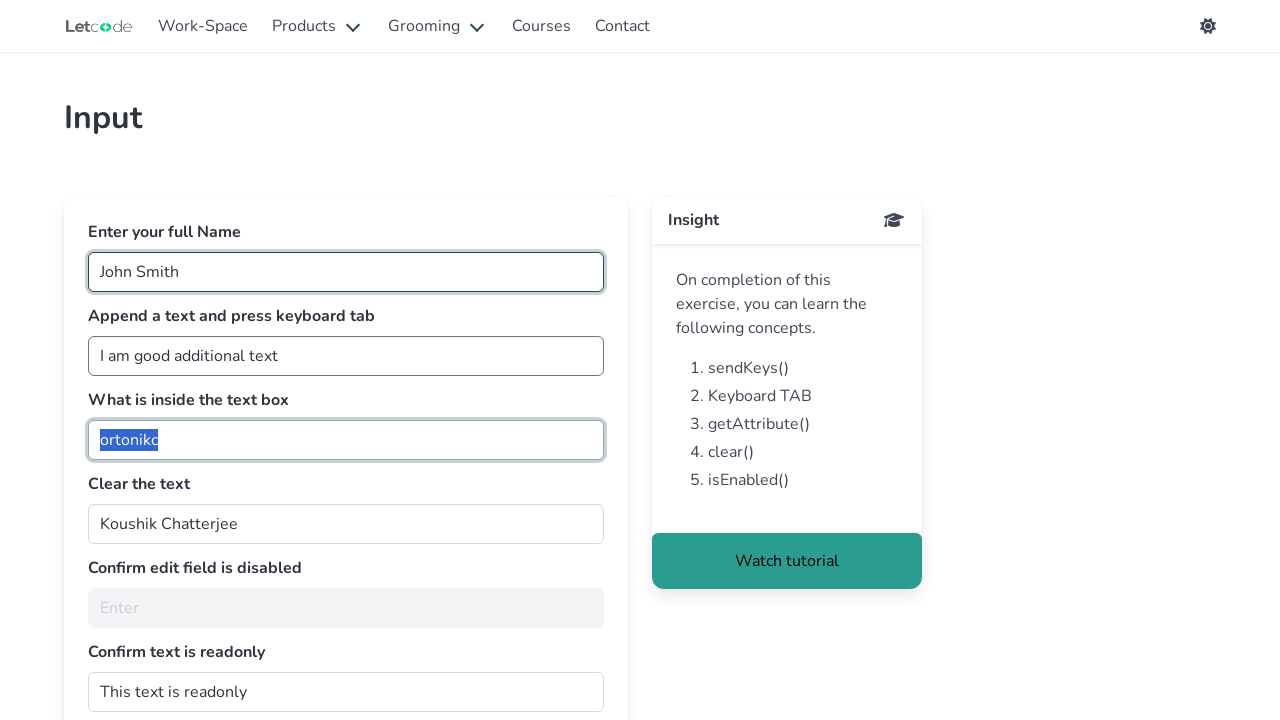

Retrieved placeholder attribute: 'Enter '
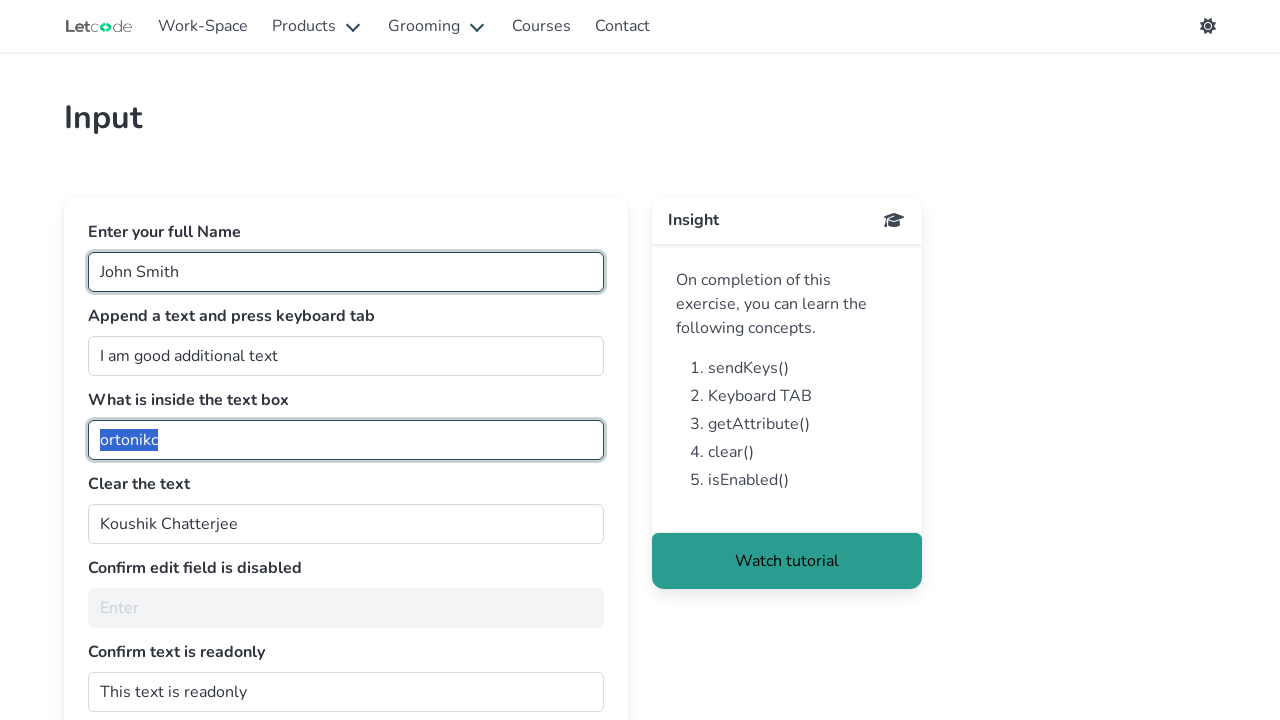

Pressed TAB to move to next field on #getMe
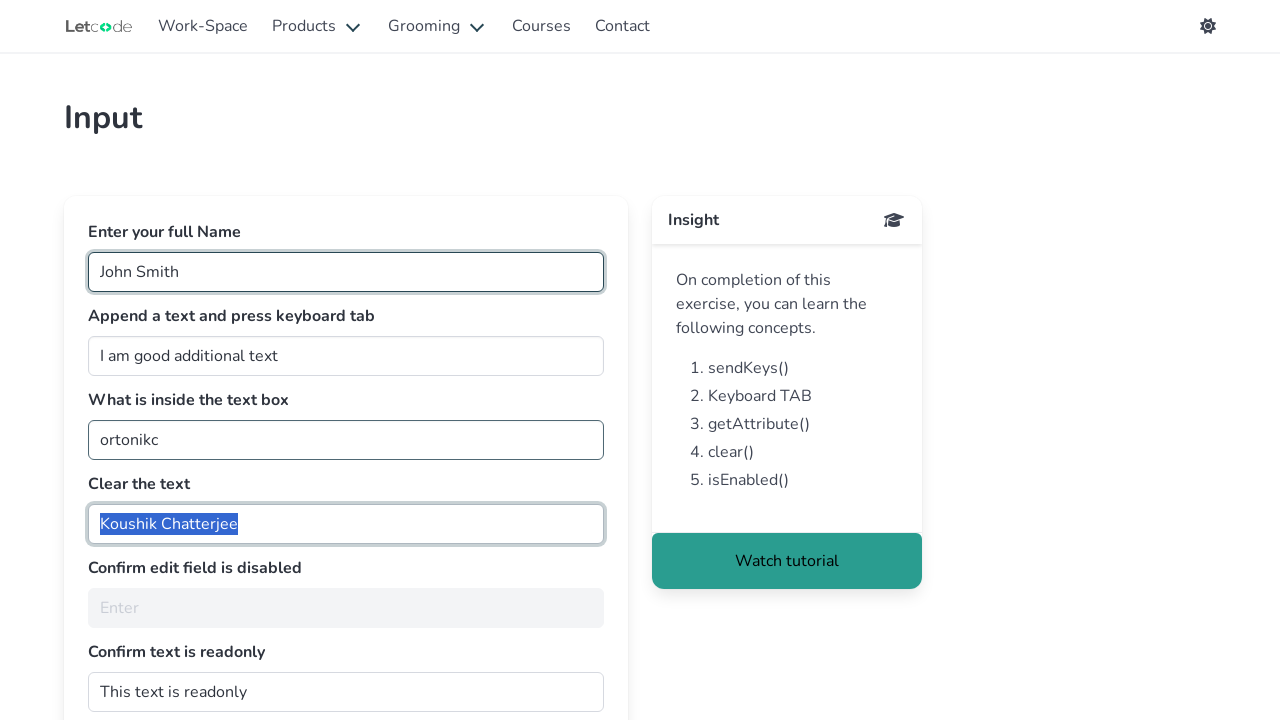

Cleared the clearMe field on #clearMe
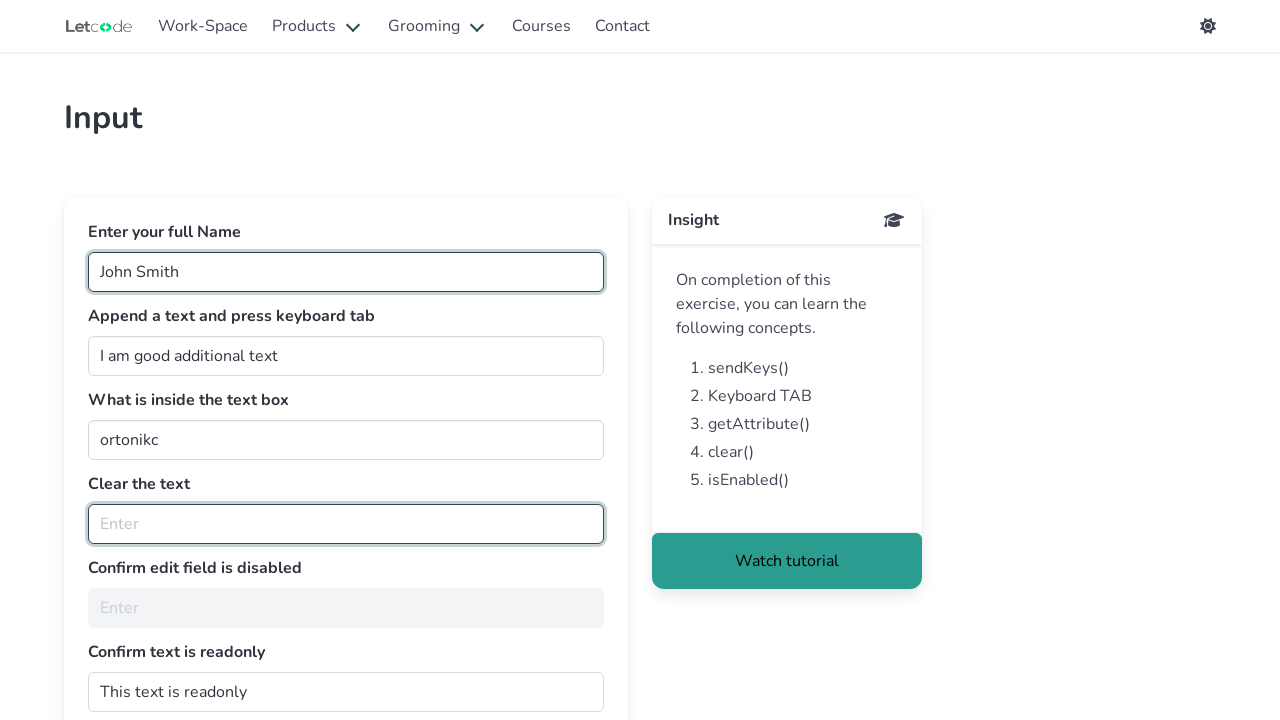

Pressed TAB after clearing the field on #clearMe
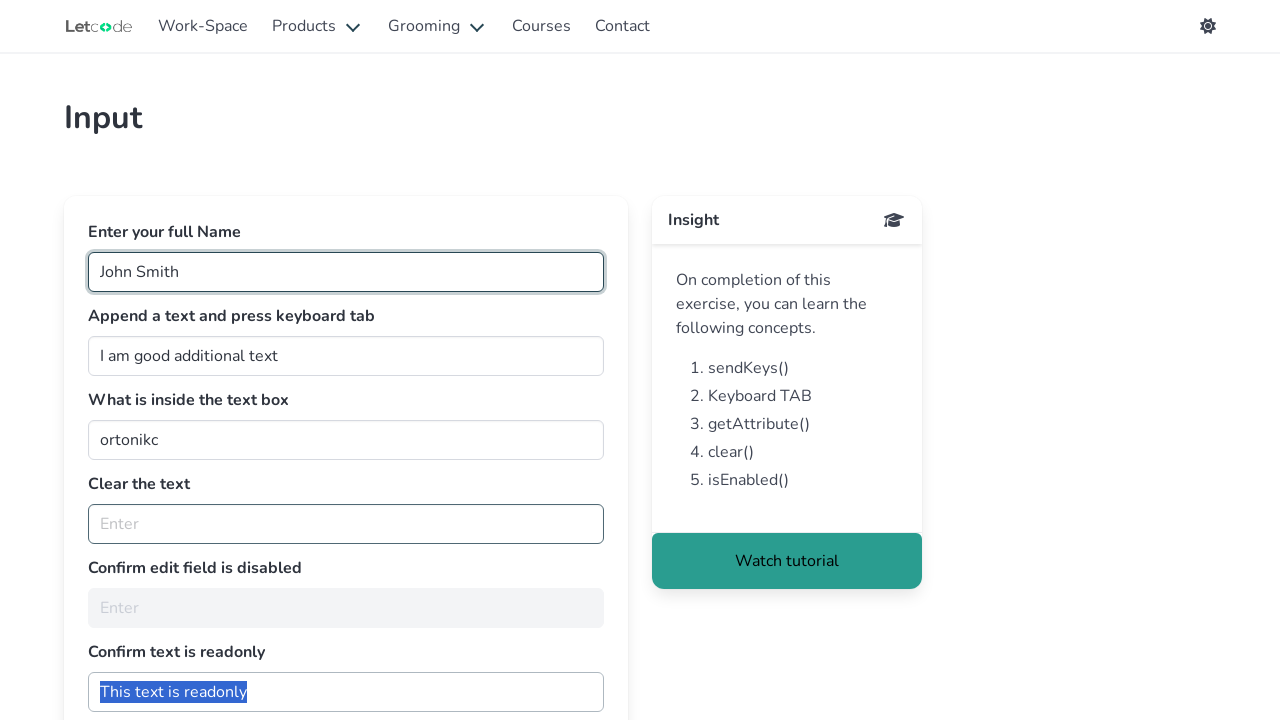

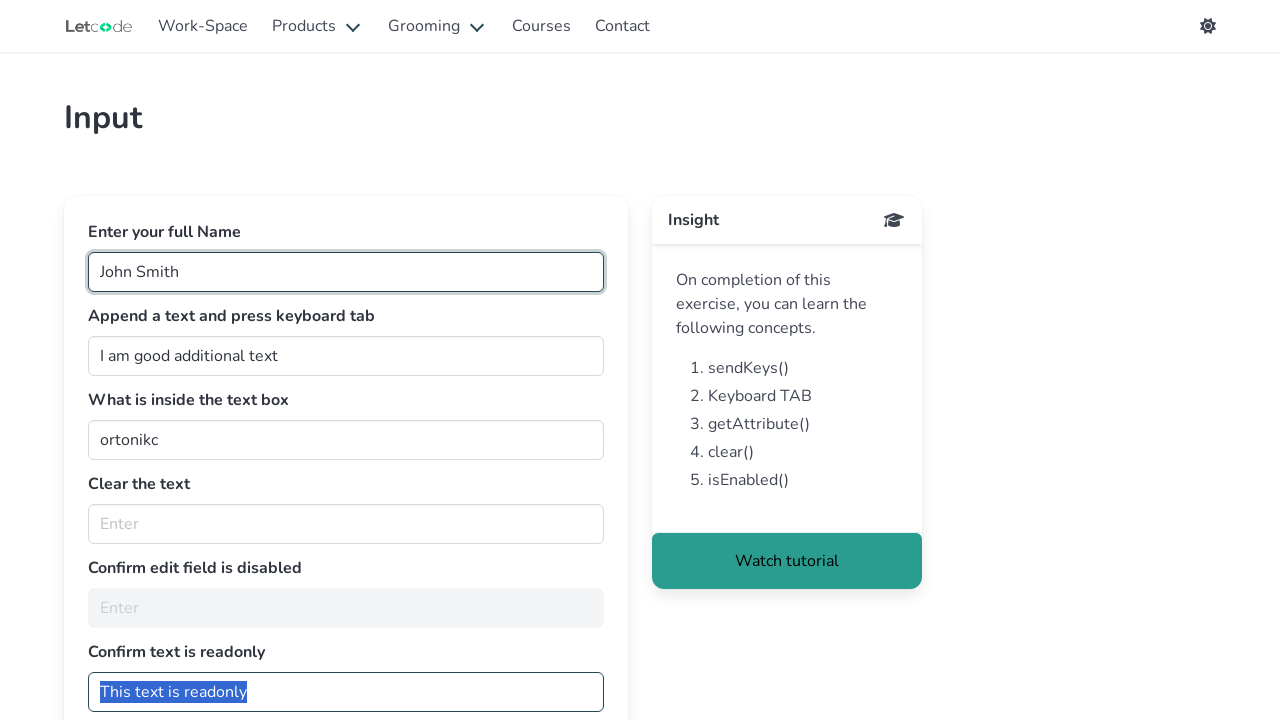